Navigates to YouTube and finds all link elements on the page to verify they are present

Starting URL: https://www.youtube.com/

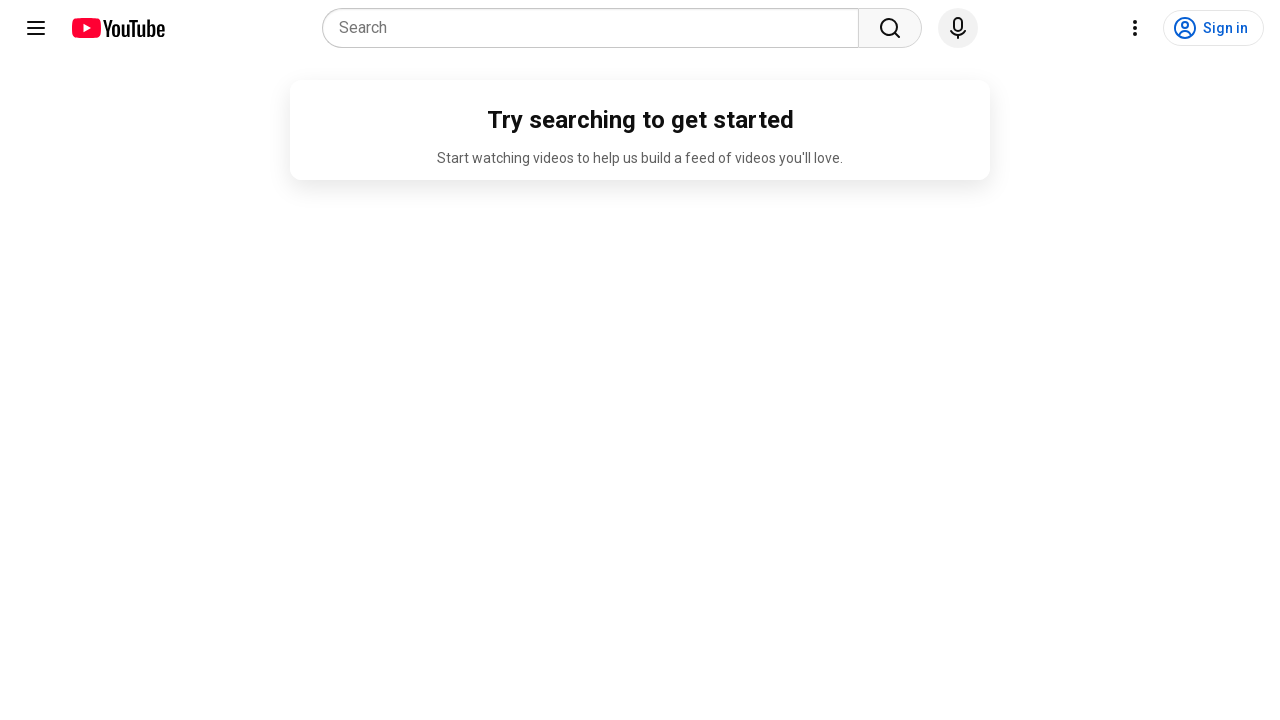

Navigated to YouTube homepage
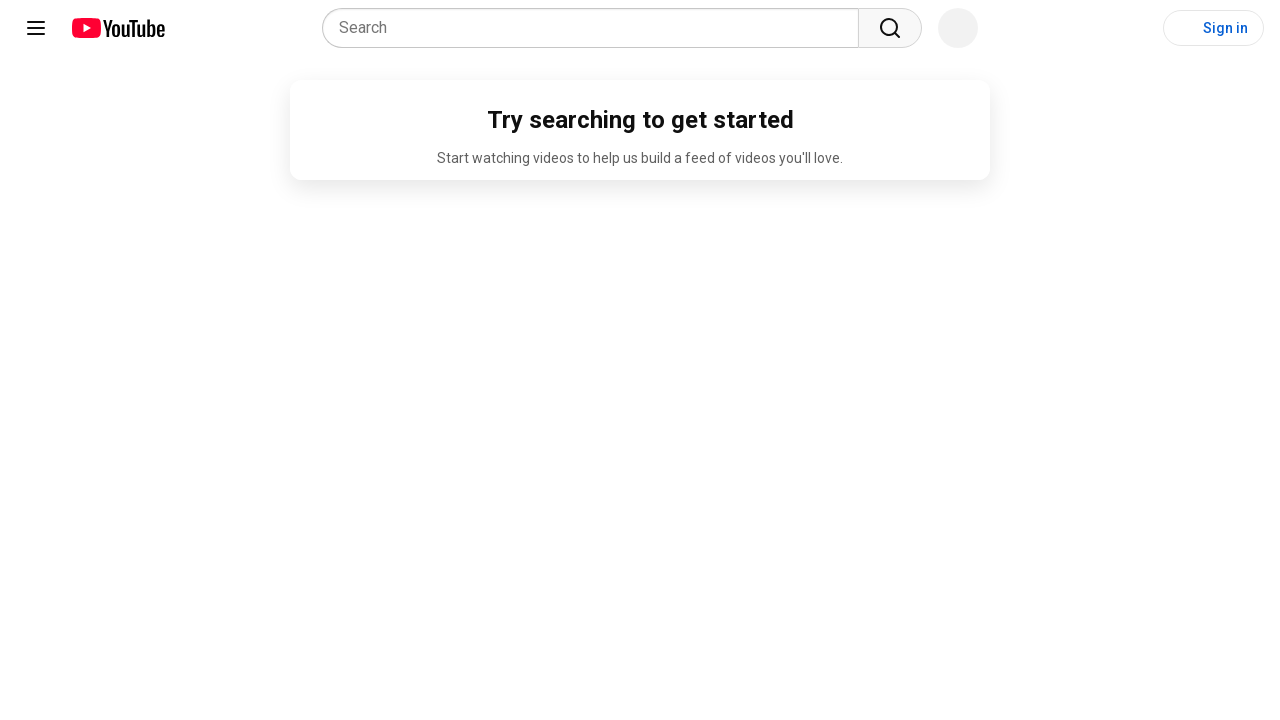

Located all link elements on the page
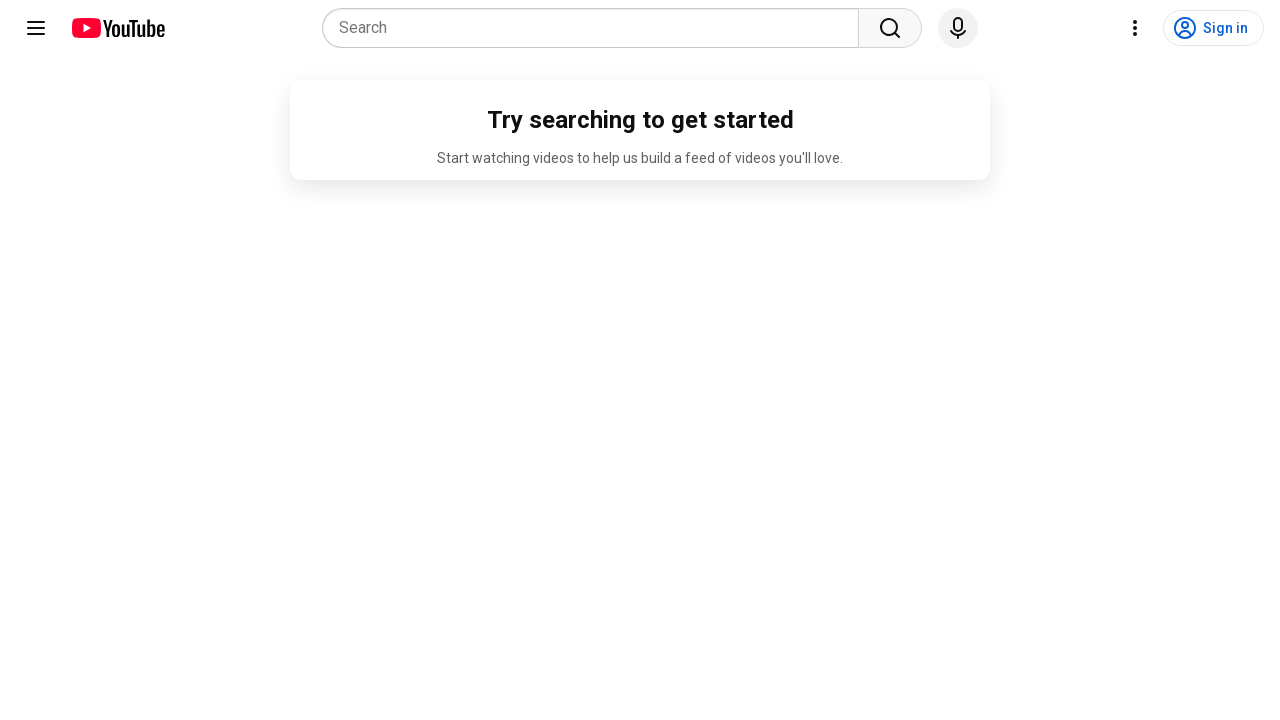

Verified that 21 links are present on the page
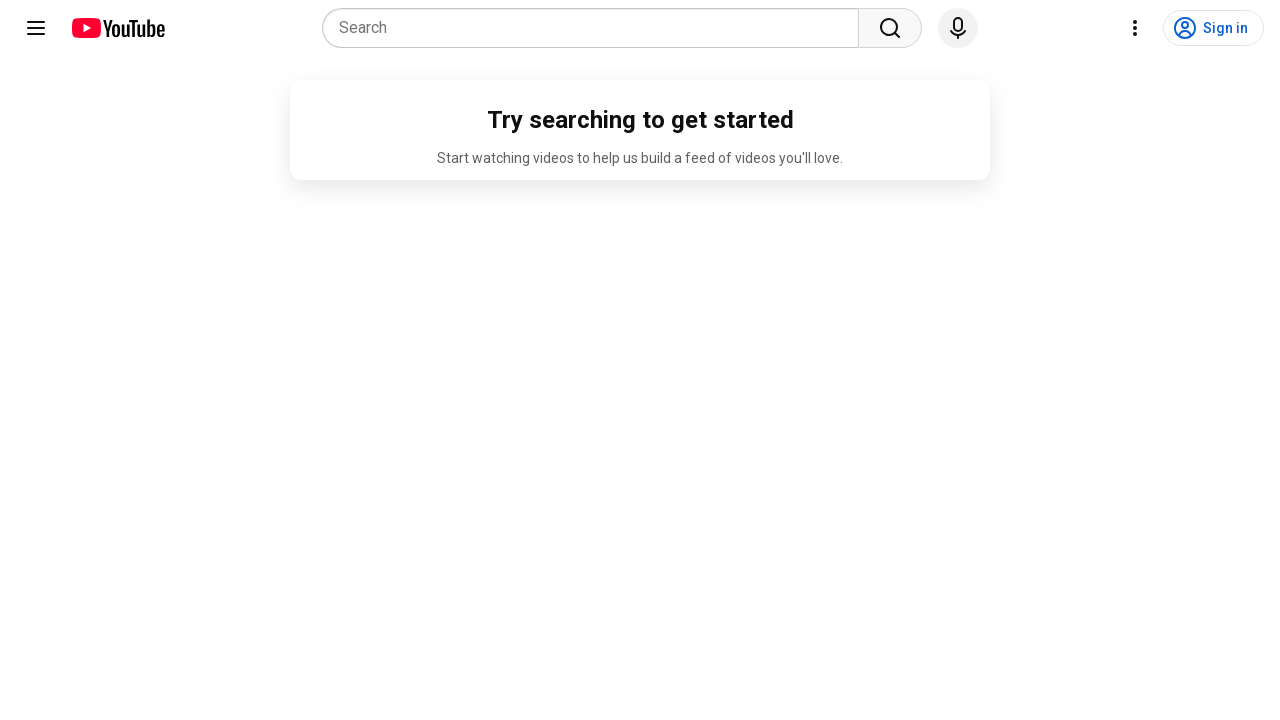

Accessed link text: ''
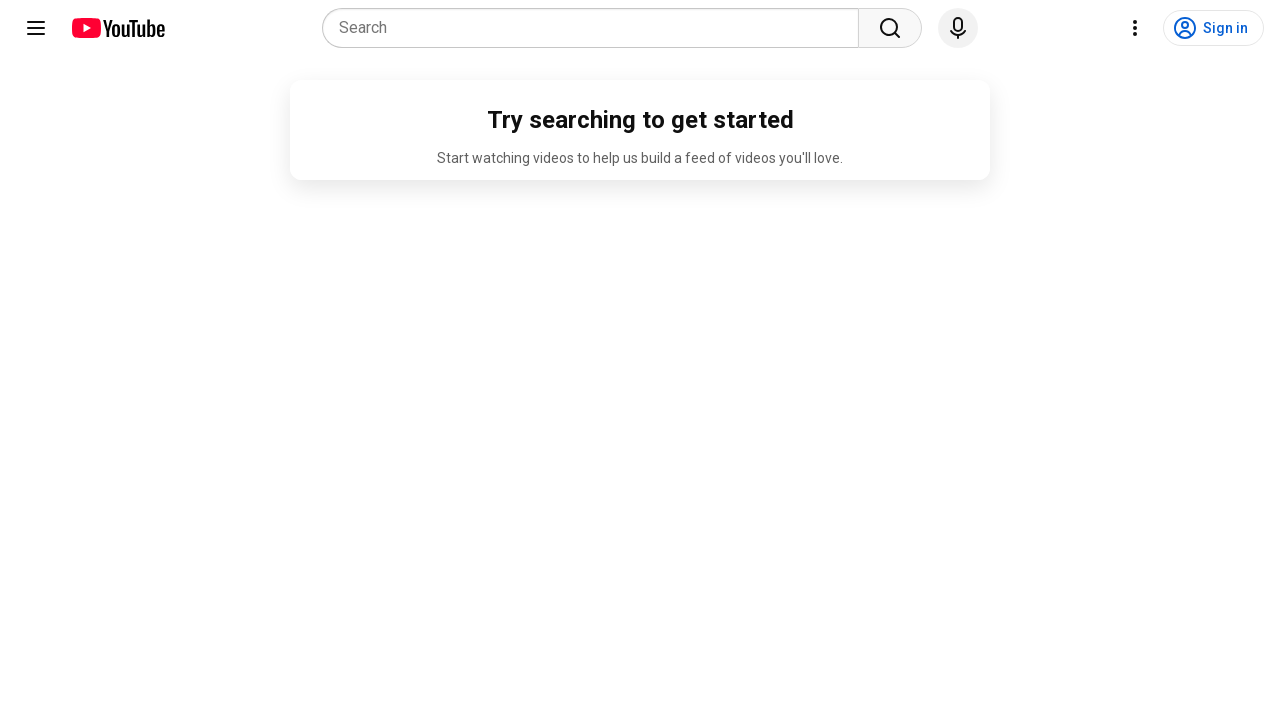

Accessed link text: ''
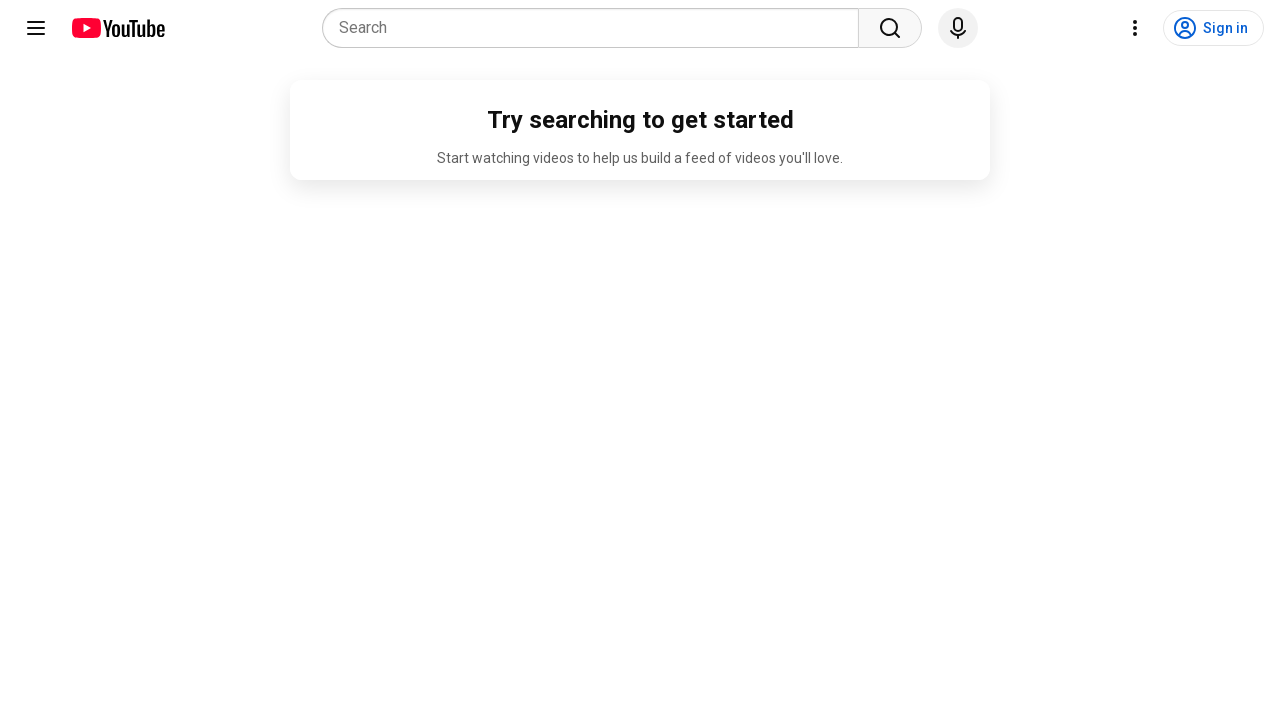

Accessed link text: 'Sign in'
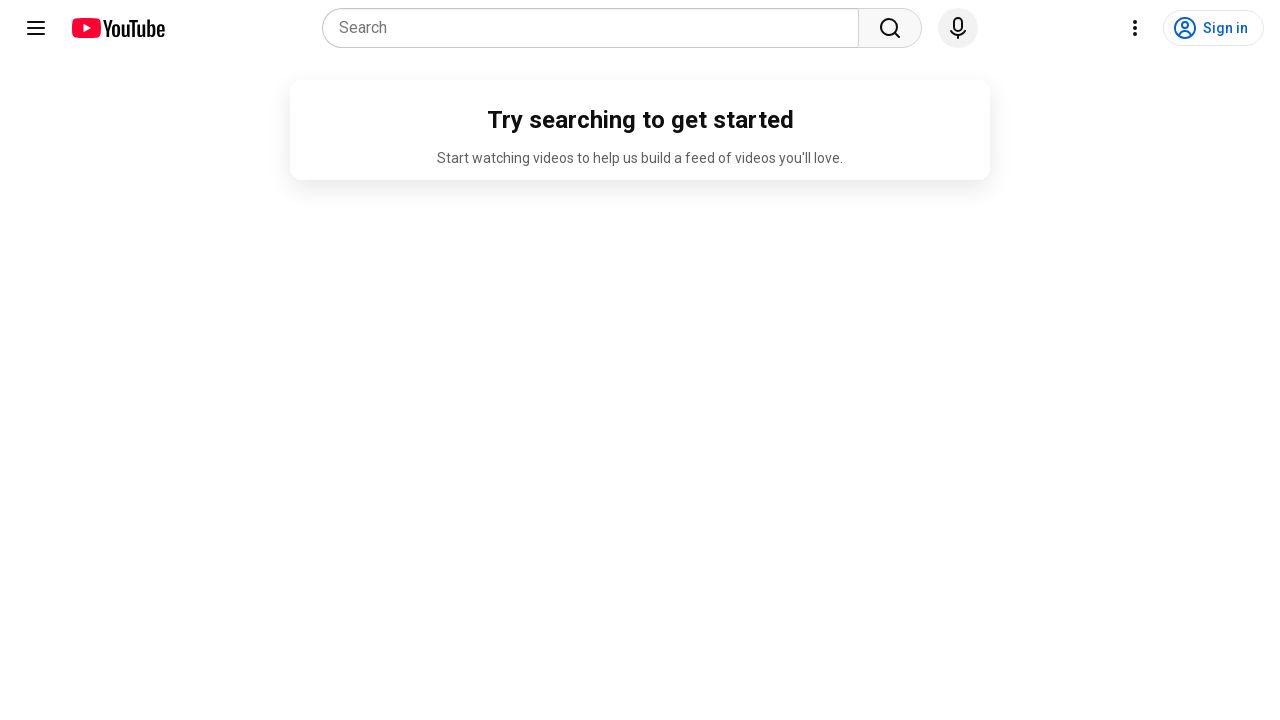

Accessed link text: ''
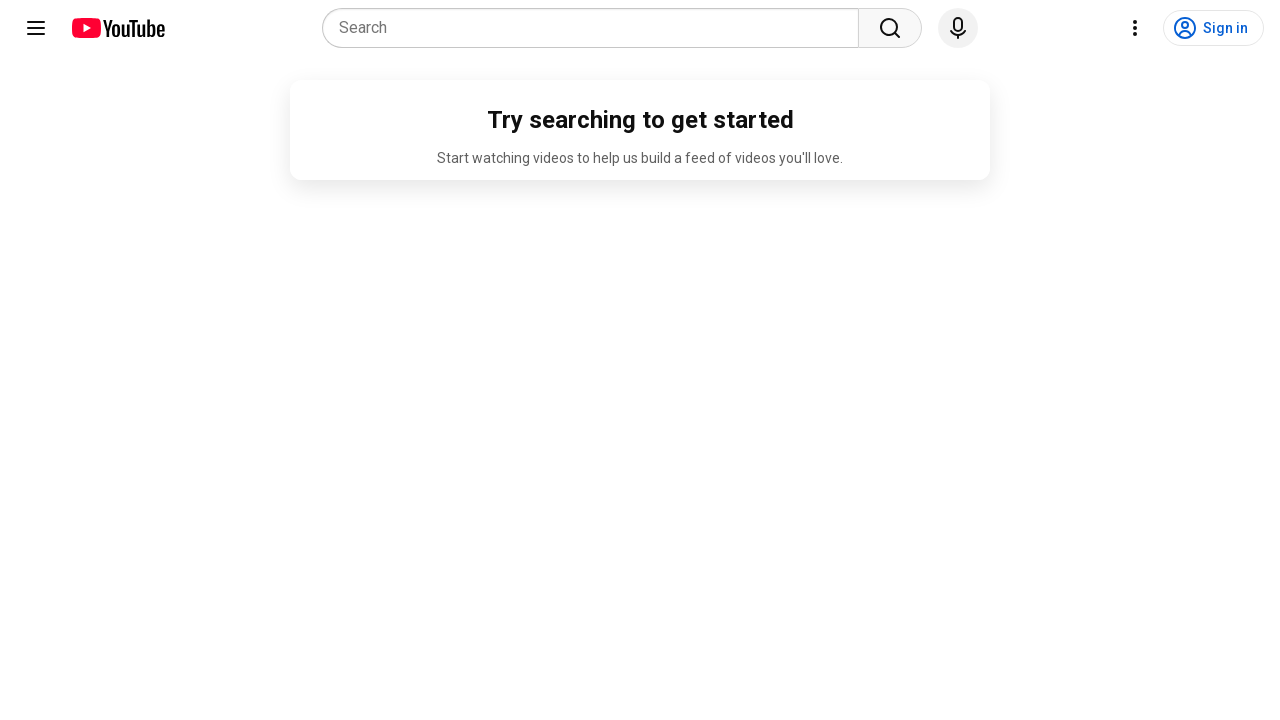

Accessed link text: '
  
  
  
  
  
  
'
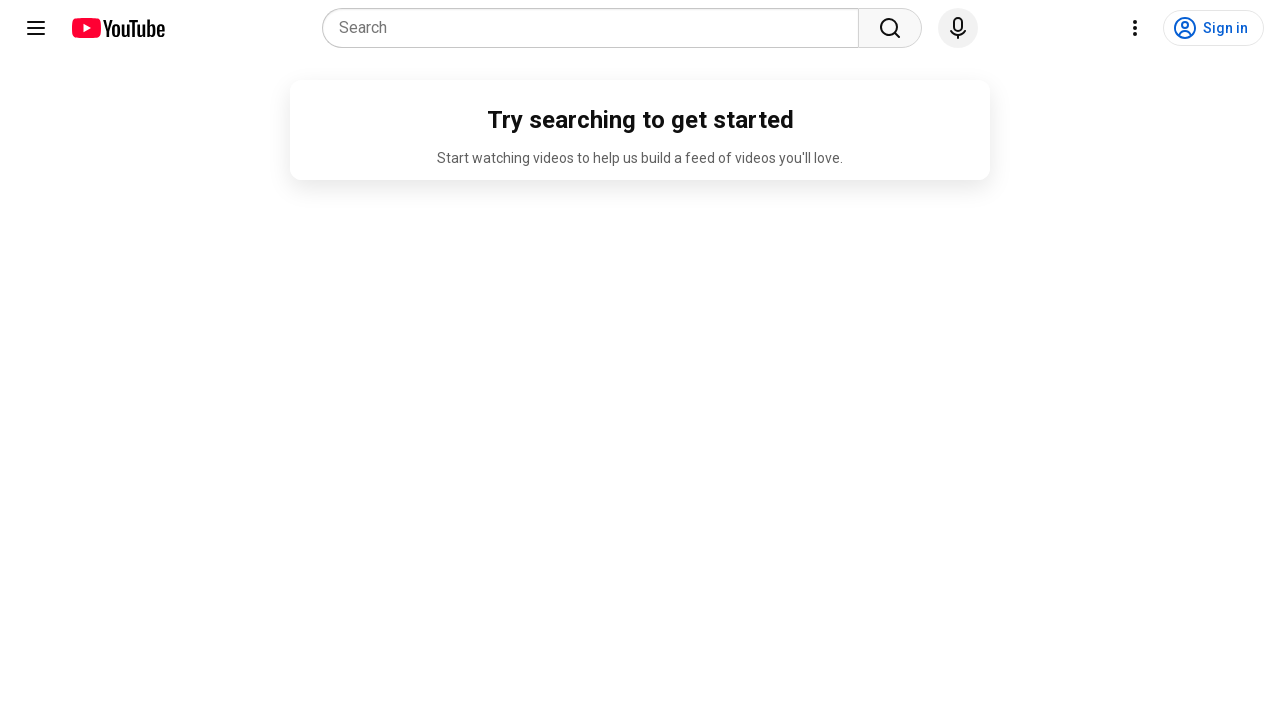

Accessed link text: '
  
  
  
  
  
  
'
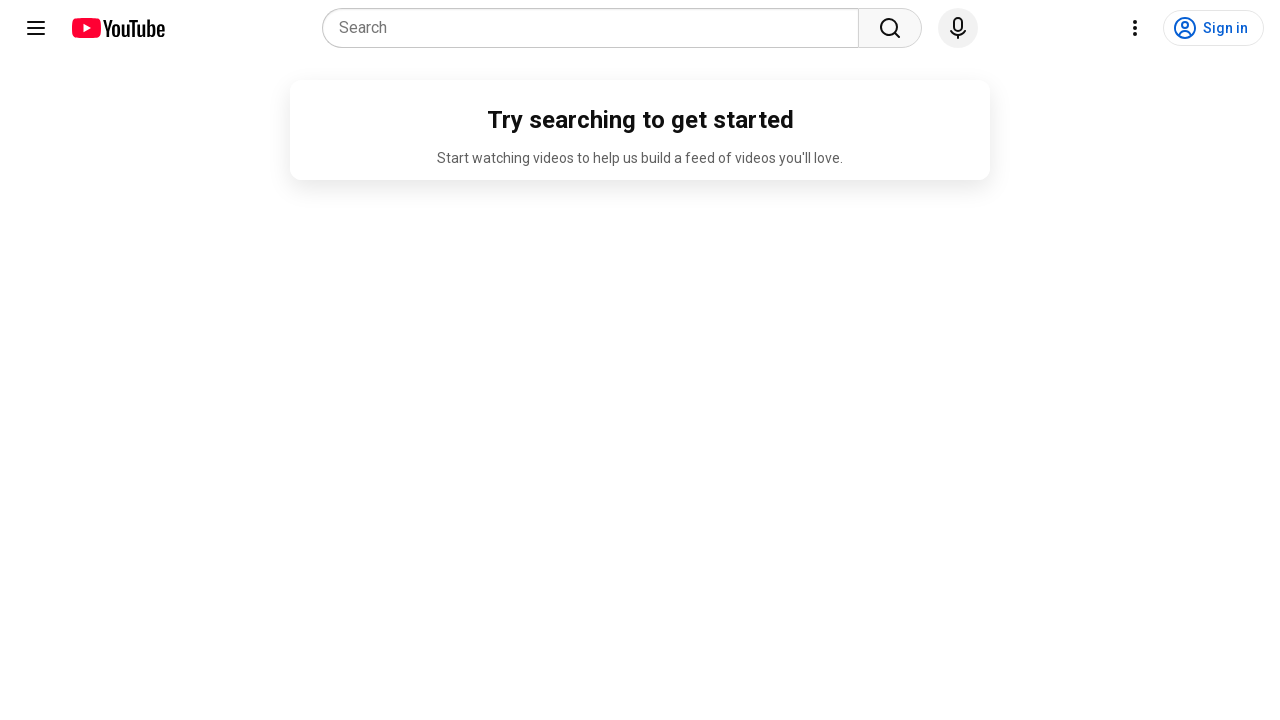

Accessed link text: ''
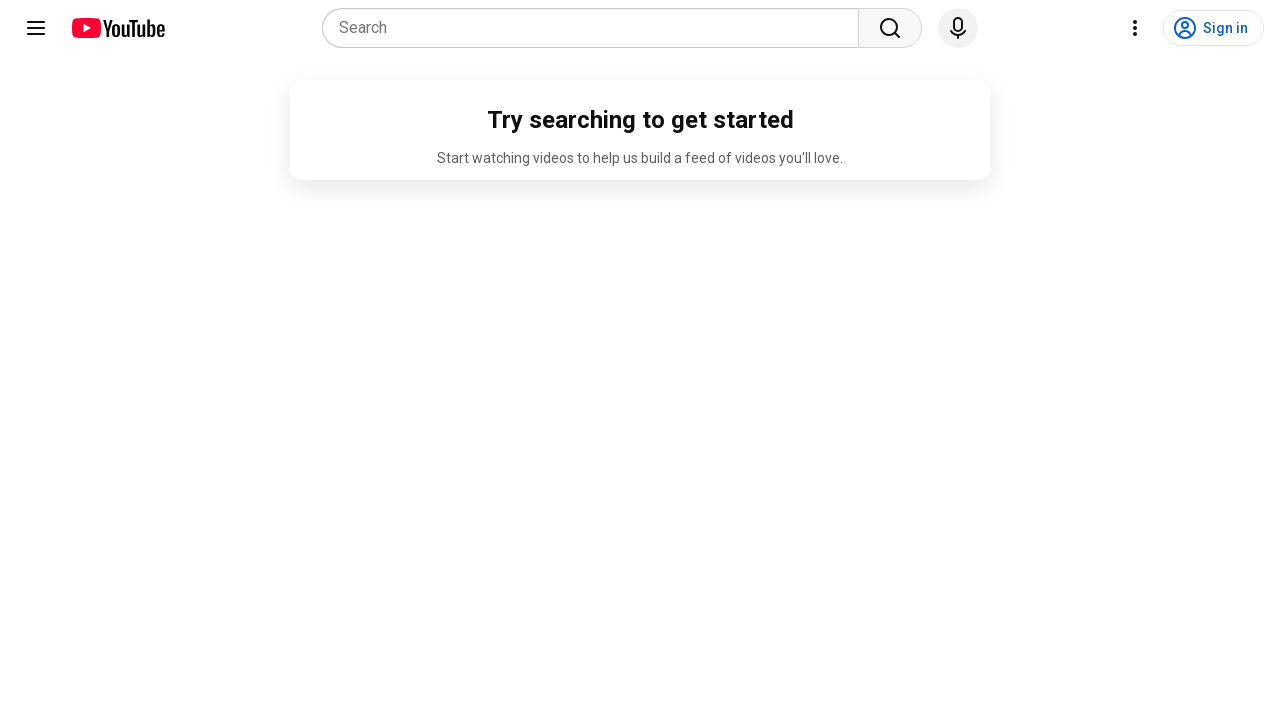

Accessed link text: ''
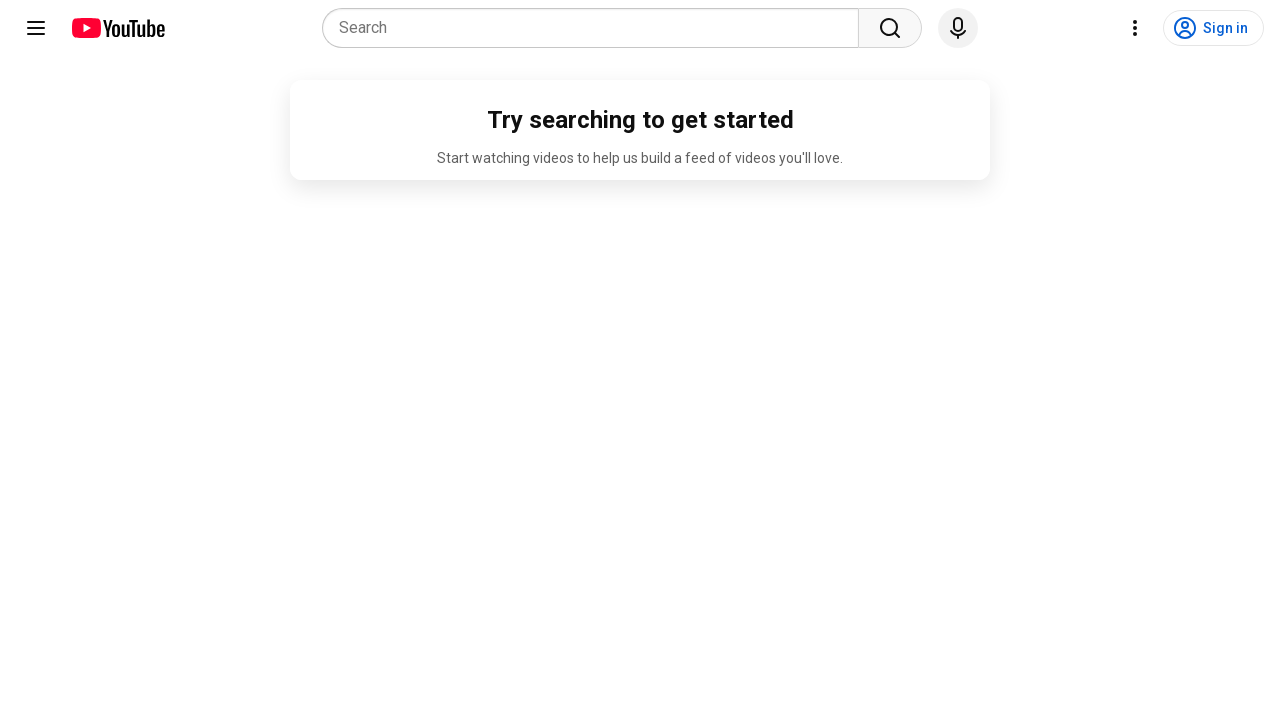

Accessed link text: ''
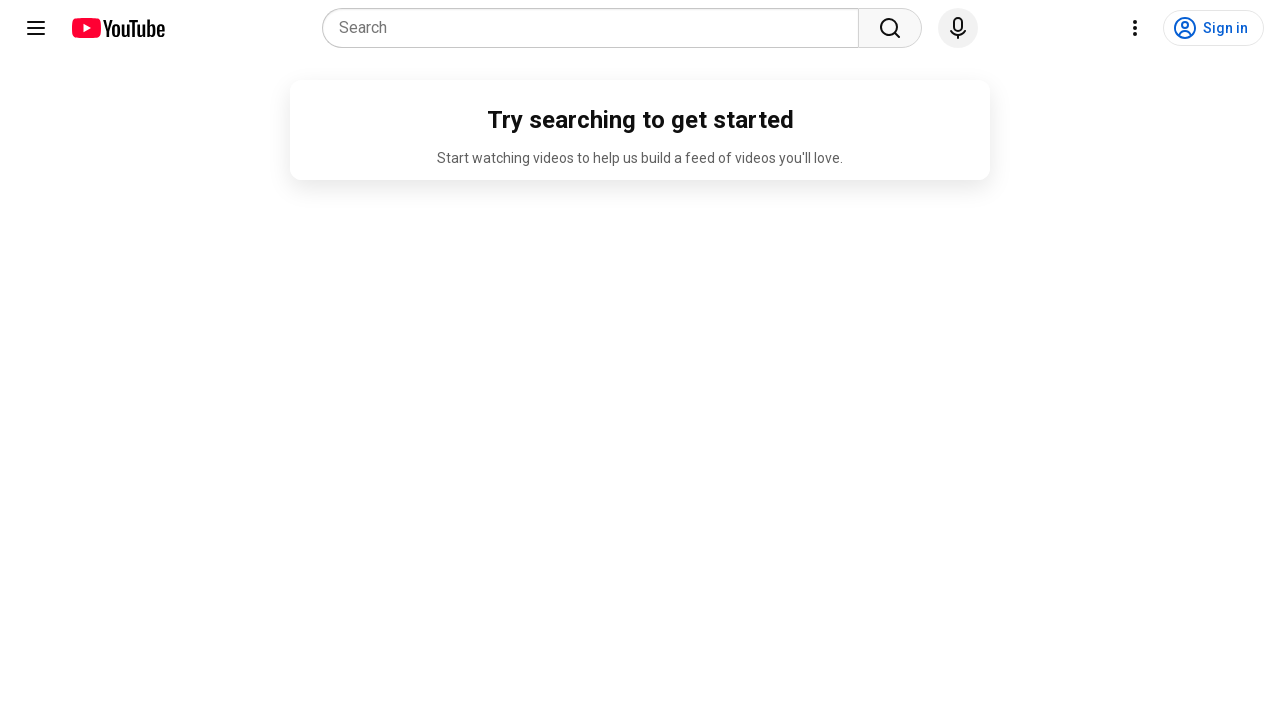

Accessed link text: ''
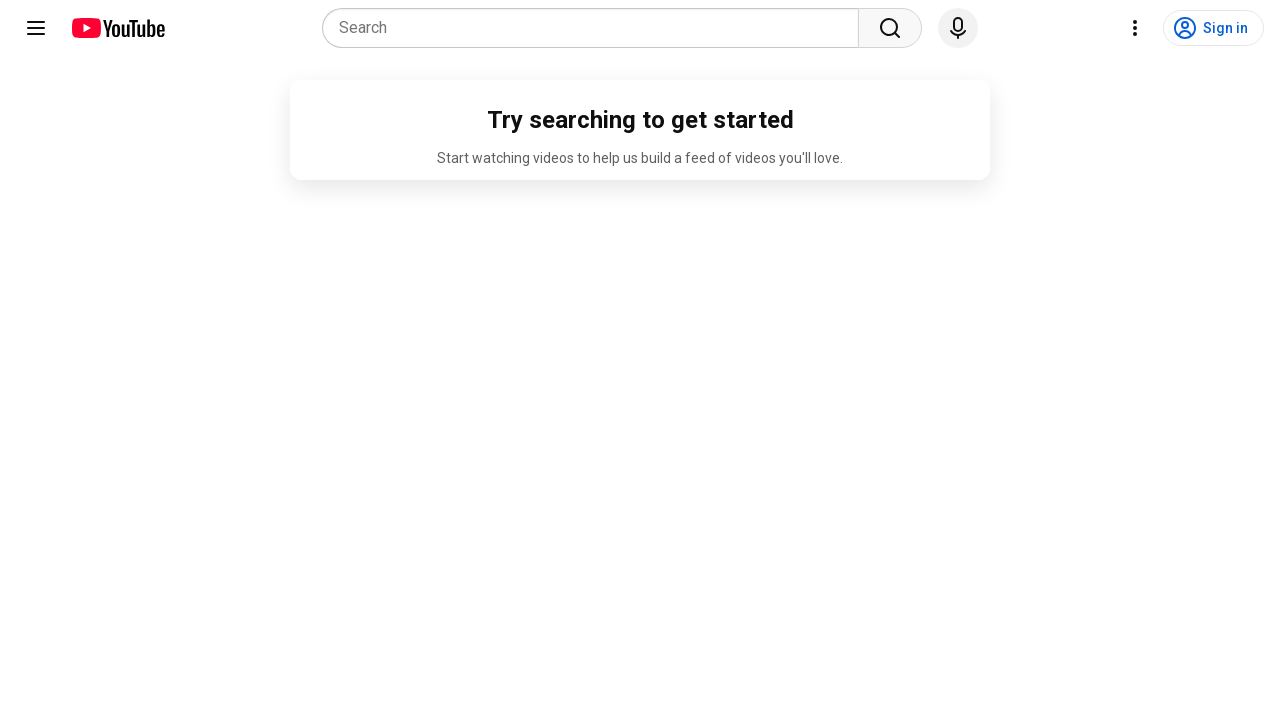

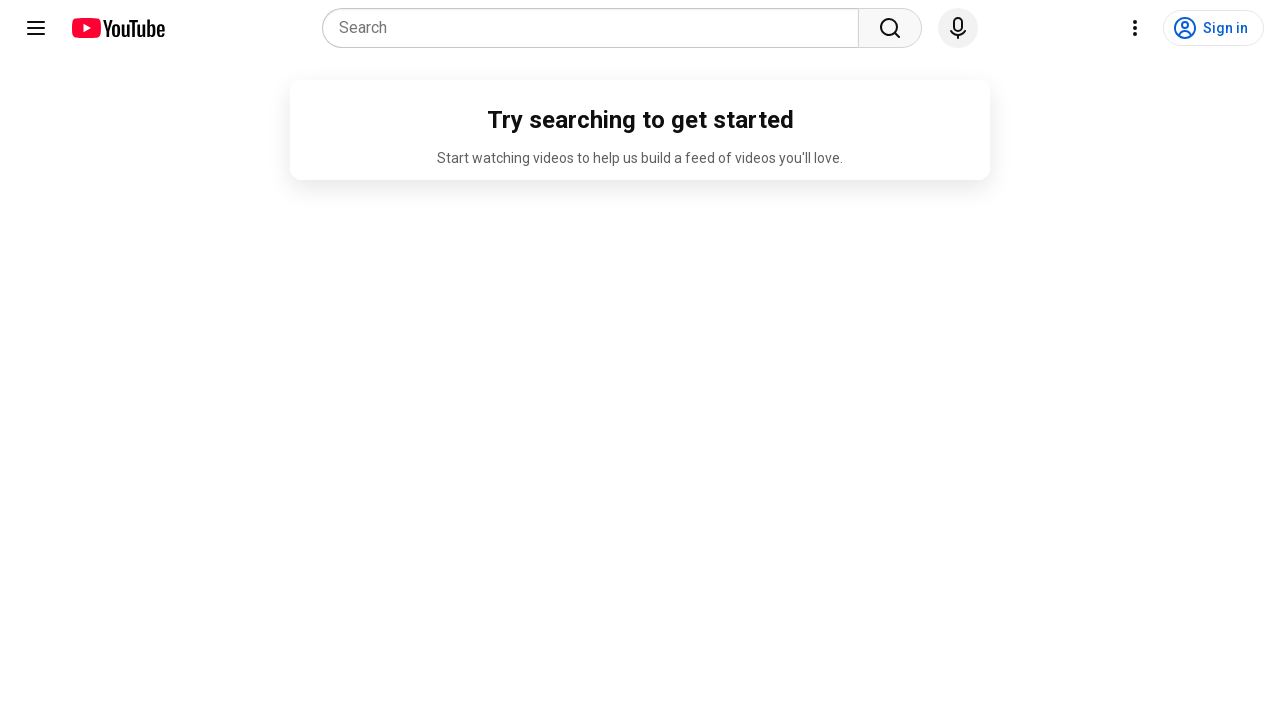